Tests right-click context menu functionality by right-clicking an element, hovering over a menu item, and clicking it to trigger an alert

Starting URL: http://swisnl.github.io/jQuery-contextMenu/demo.html

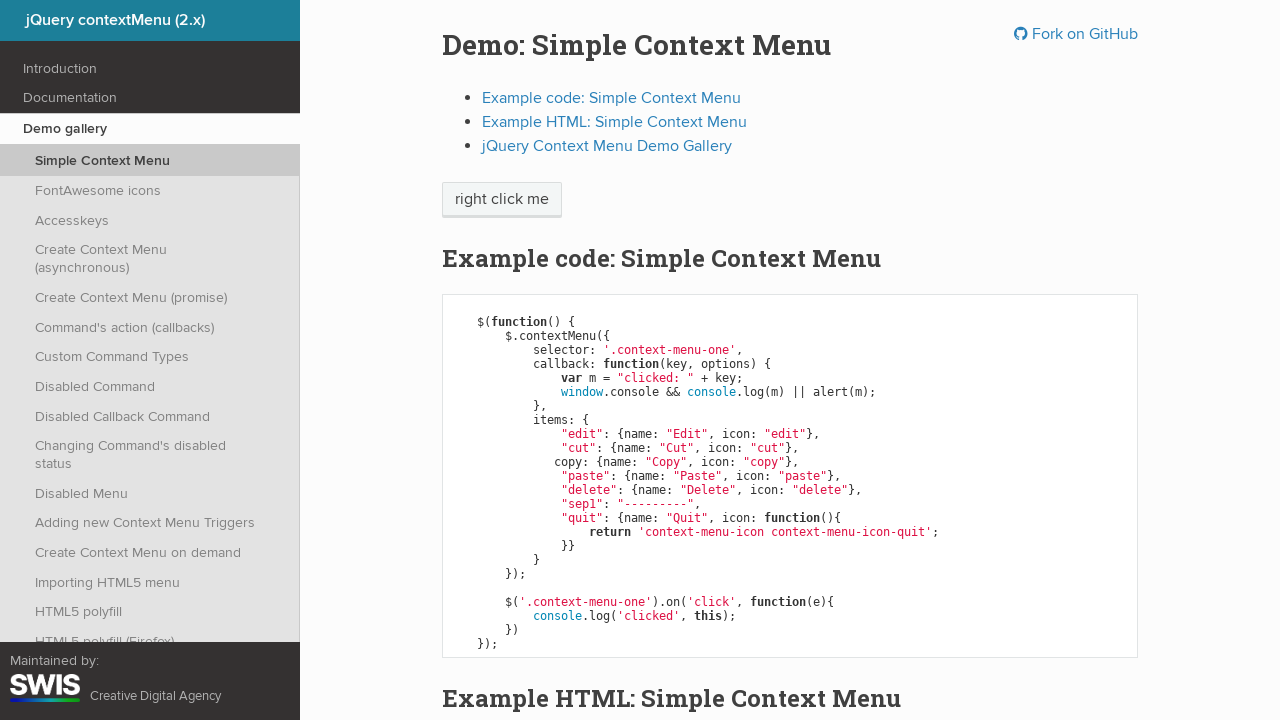

Right-clicked on 'right click me' element to open context menu at (502, 200) on //span[text()='right click me']
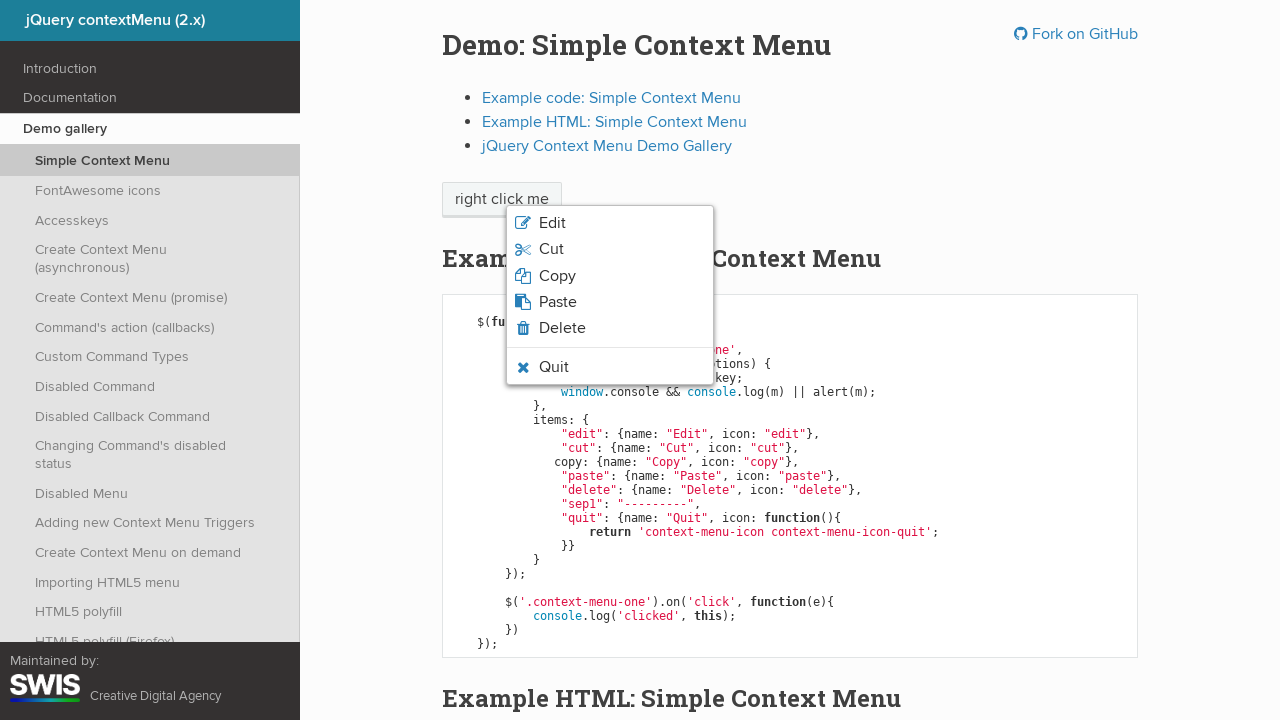

Context menu item verified as displayed without hover status
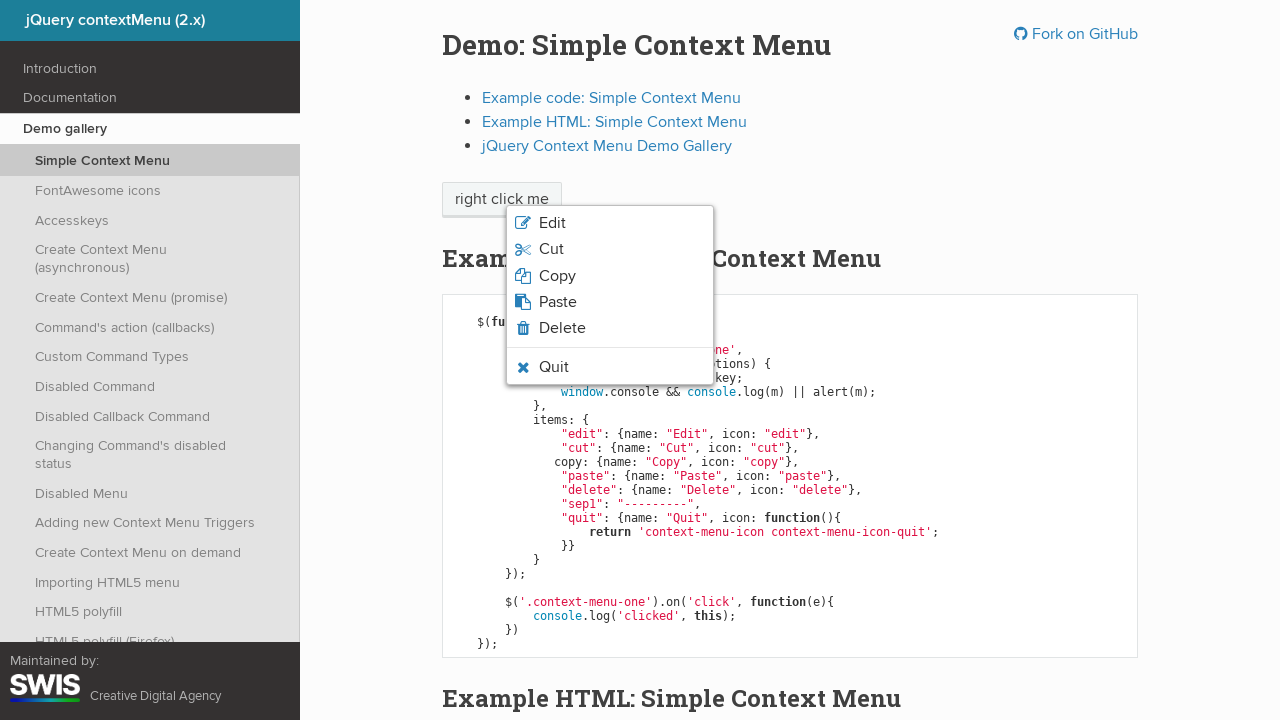

Hovered over 'Quit' menu item at (554, 367) on xpath=//span[text()='Quit']
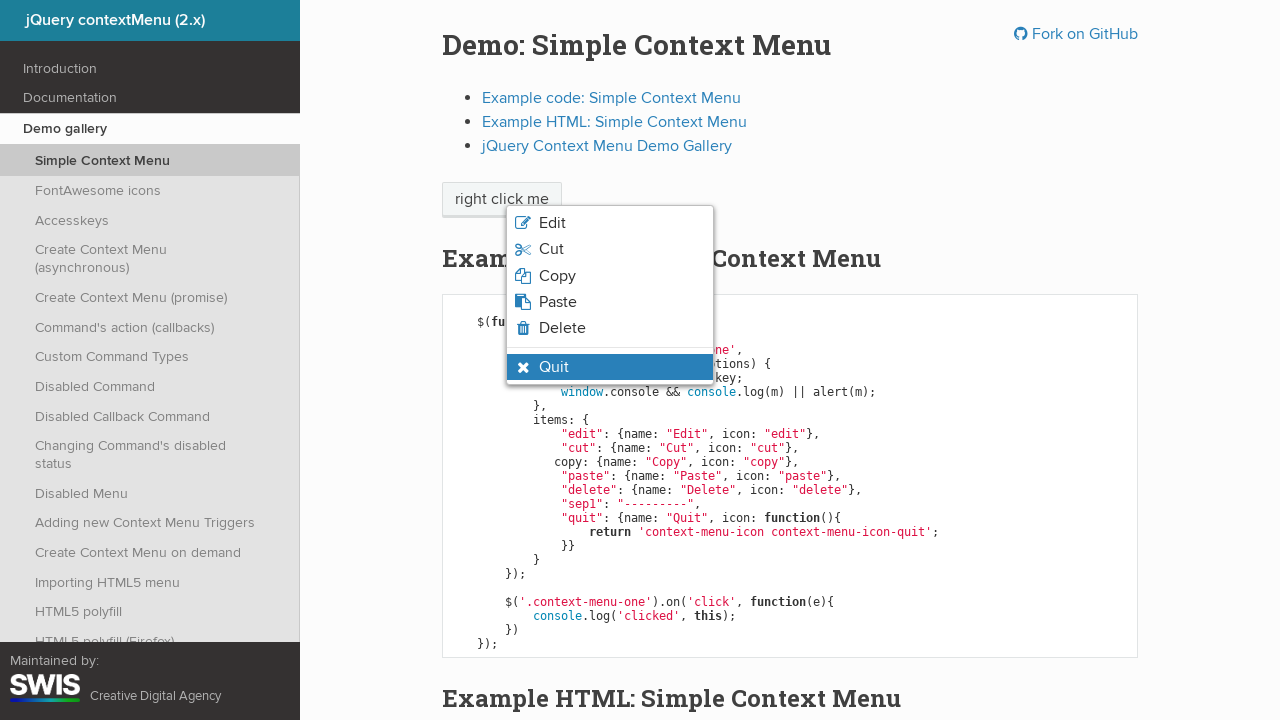

Clicked on 'Quit' menu item at (554, 367) on xpath=//span[text()='Quit']
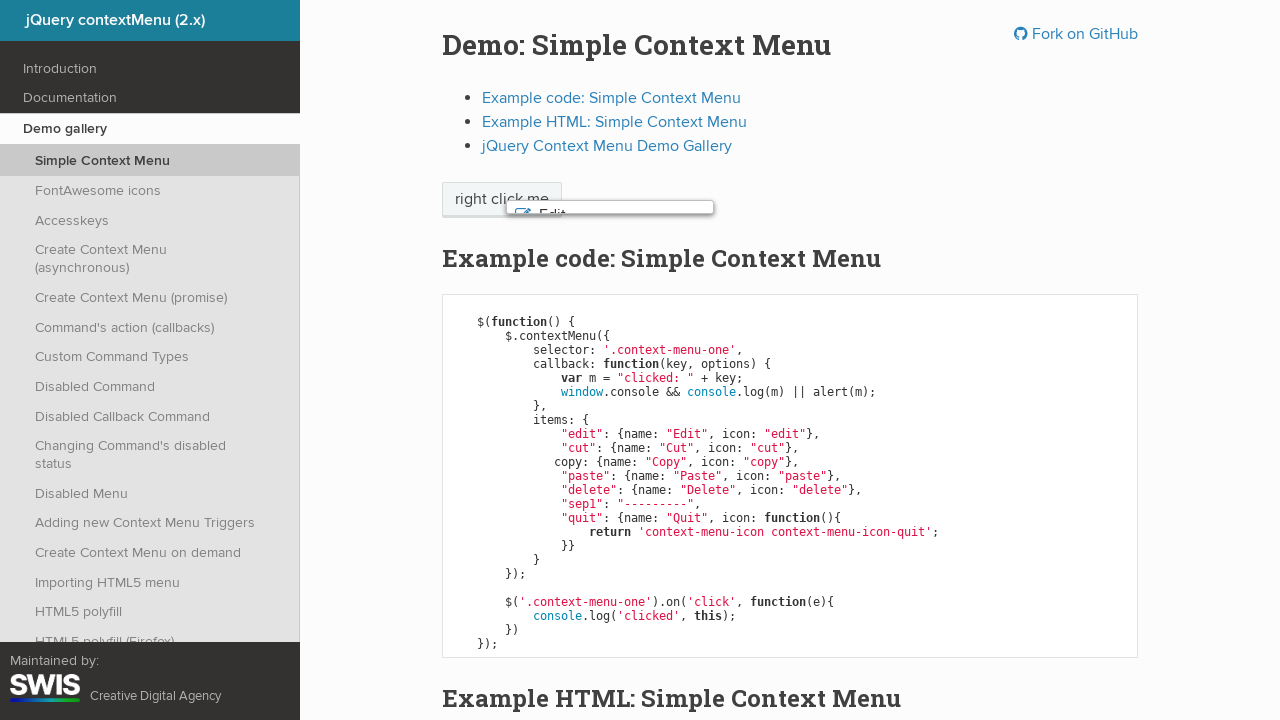

Alert dialog accepted
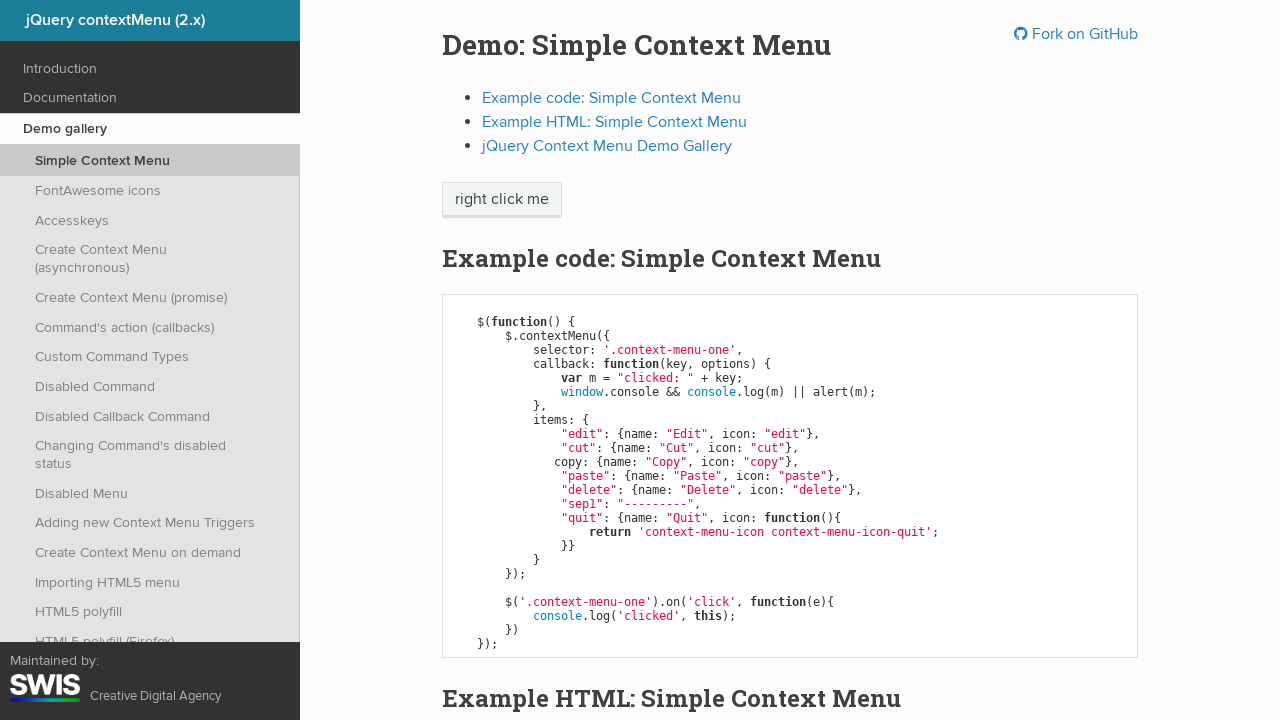

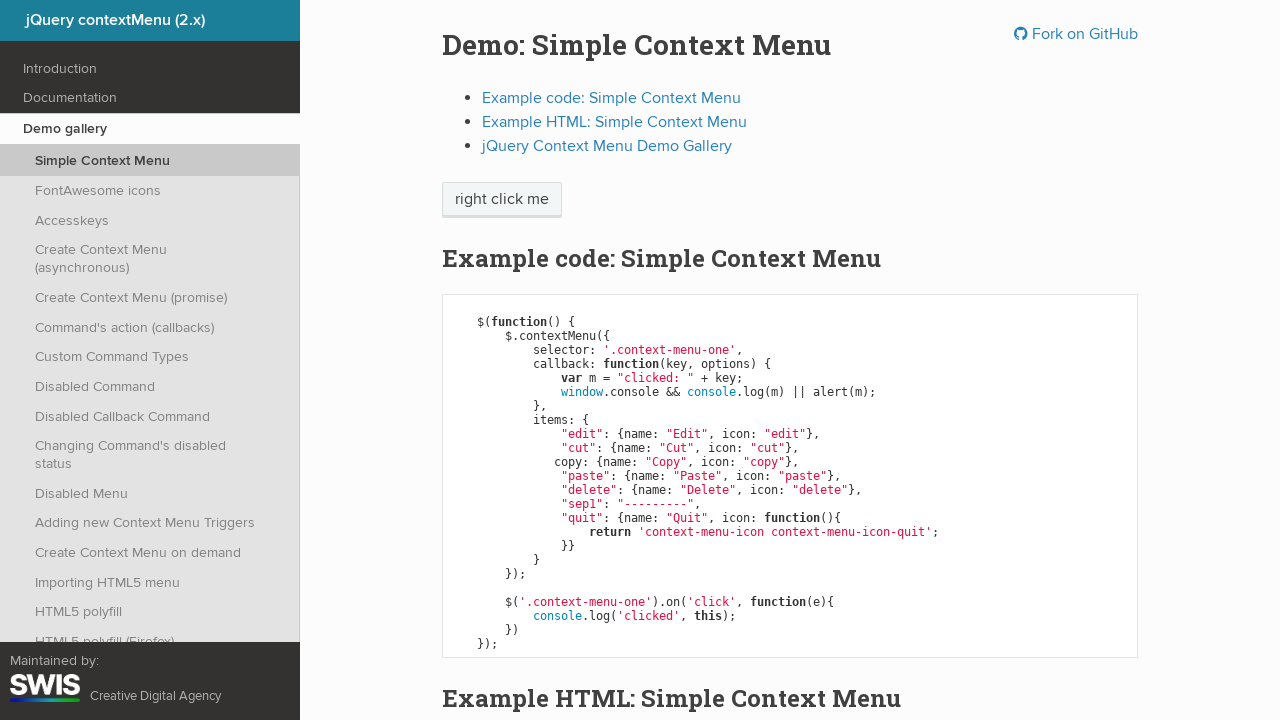